Tests context menu by right-clicking on a specific element

Starting URL: http://the-internet.herokuapp.com/

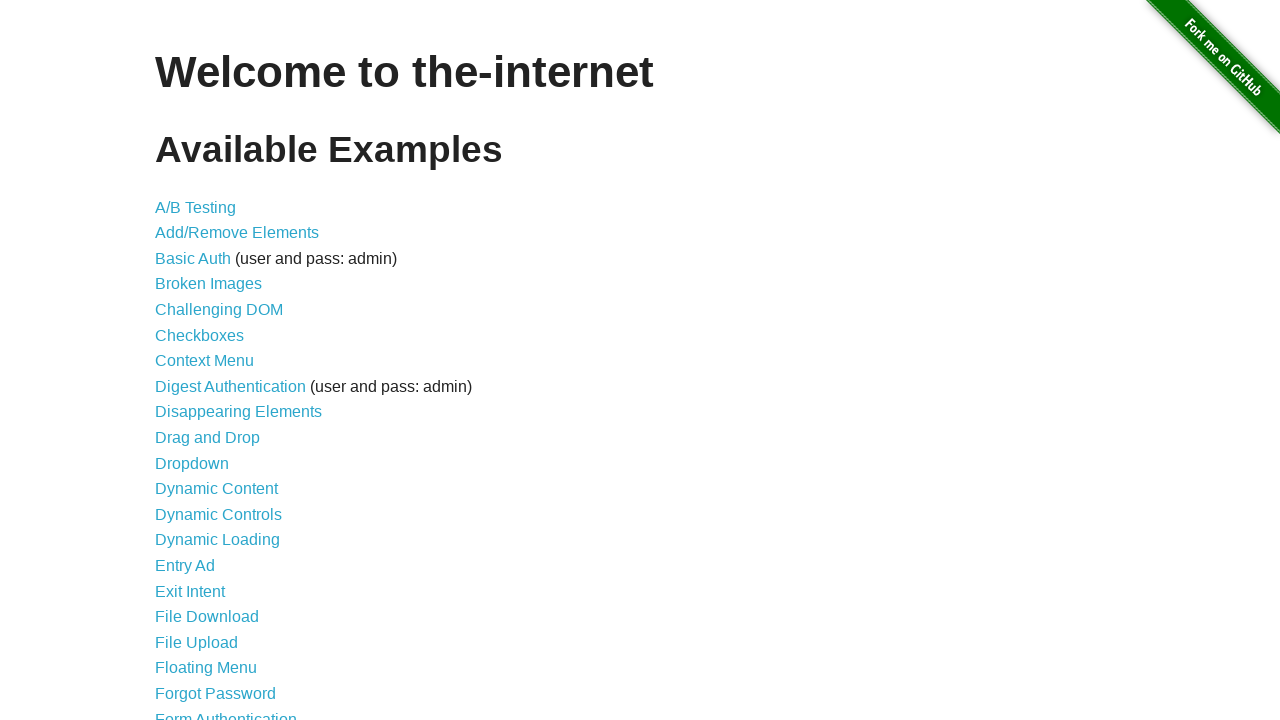

Clicked on Context Menu link at (204, 361) on text='Context Menu'
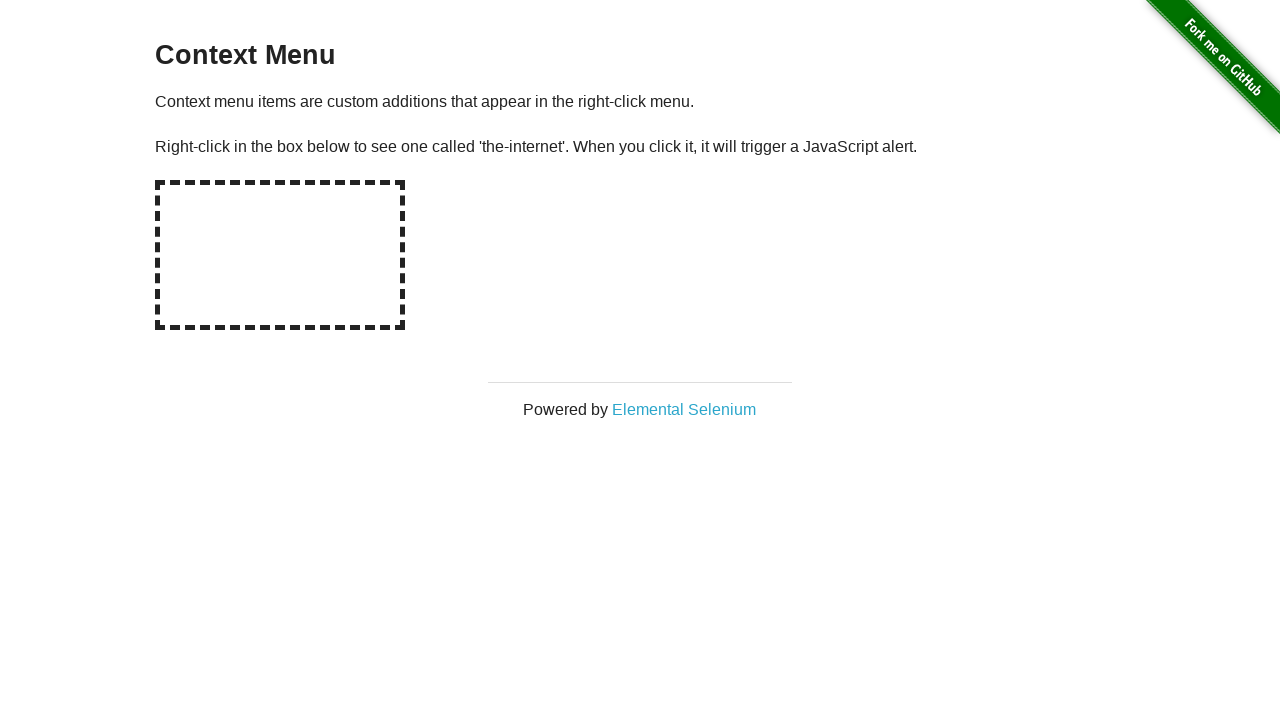

Right-clicked on the hot spot element to open context menu at (280, 255) on #hot-spot
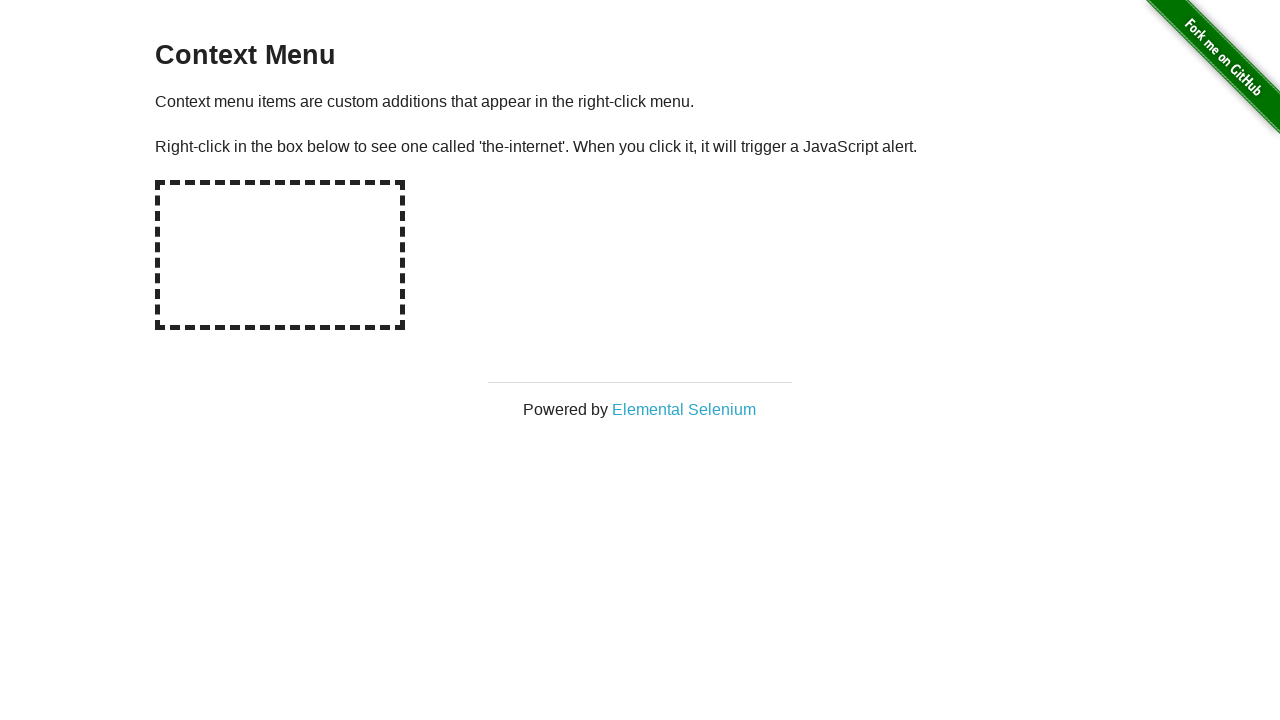

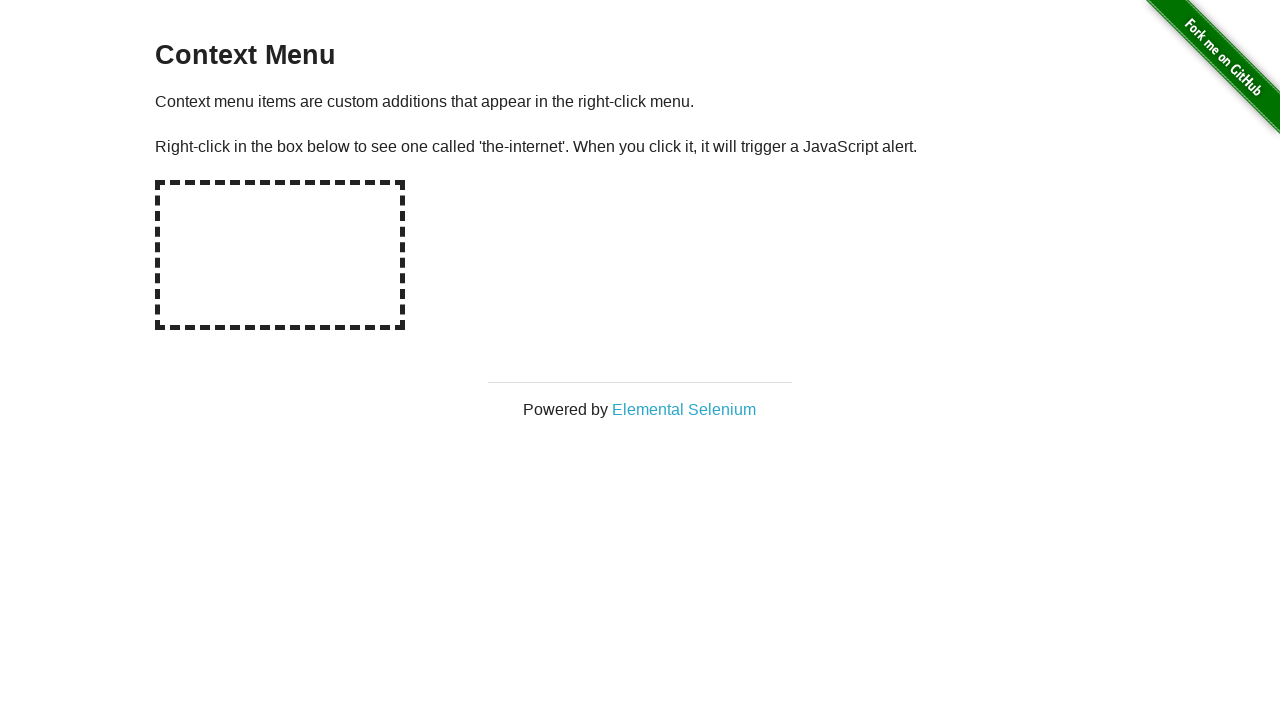